Tests various input field interactions including entering text, appending text with keyboard tab, reading attribute values, clearing fields, and checking disabled/readonly states

Starting URL: https://letcode.in/edit

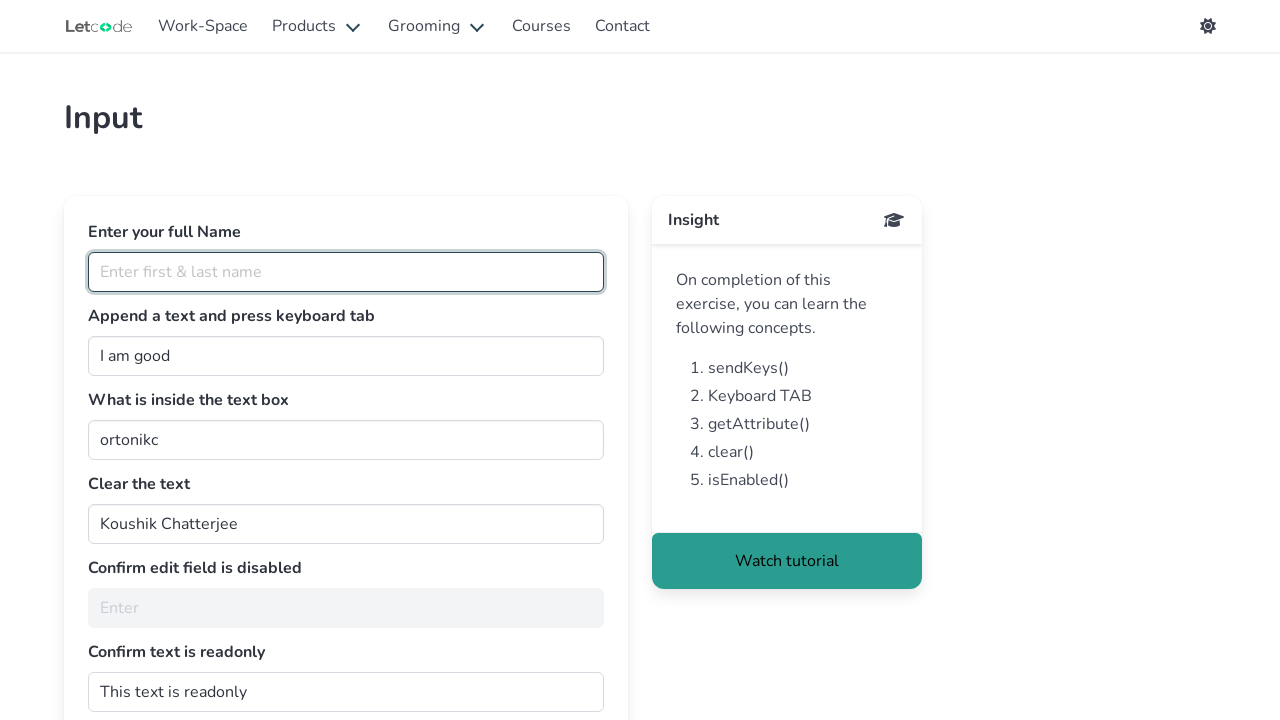

Navigated to input handling test page
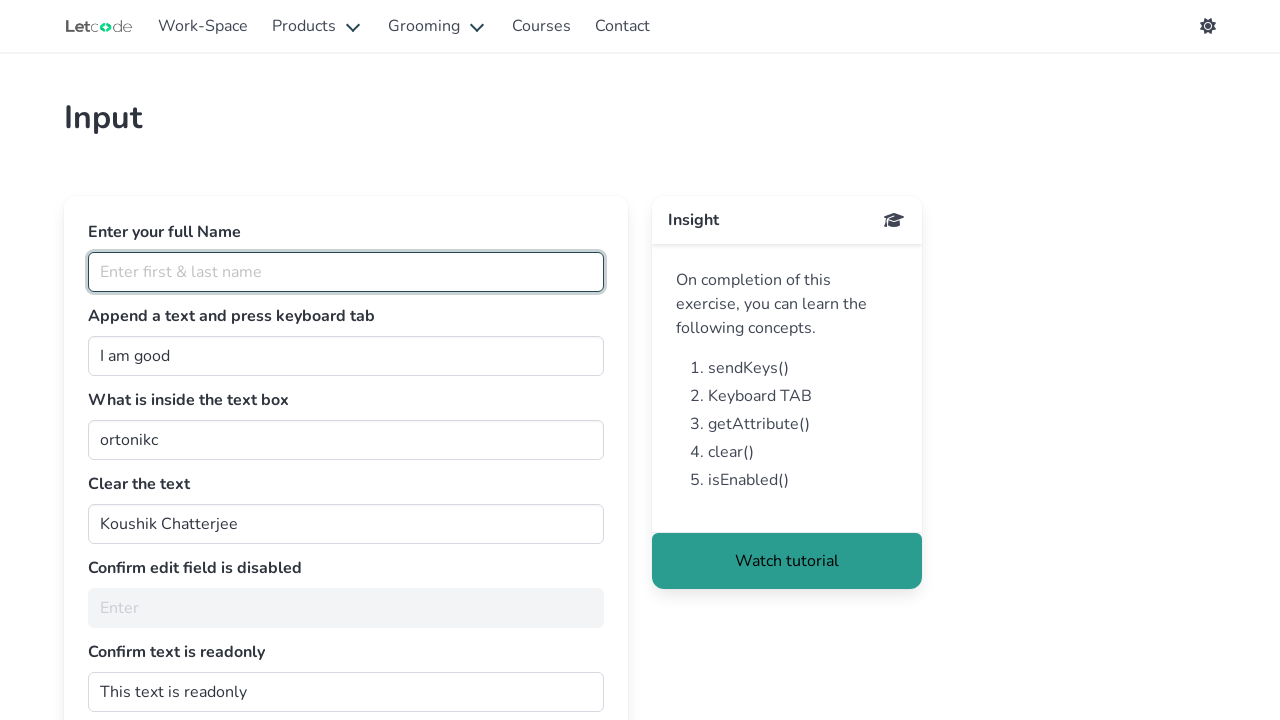

Entered 'Mahalakshmi' in fullName field on #fullName
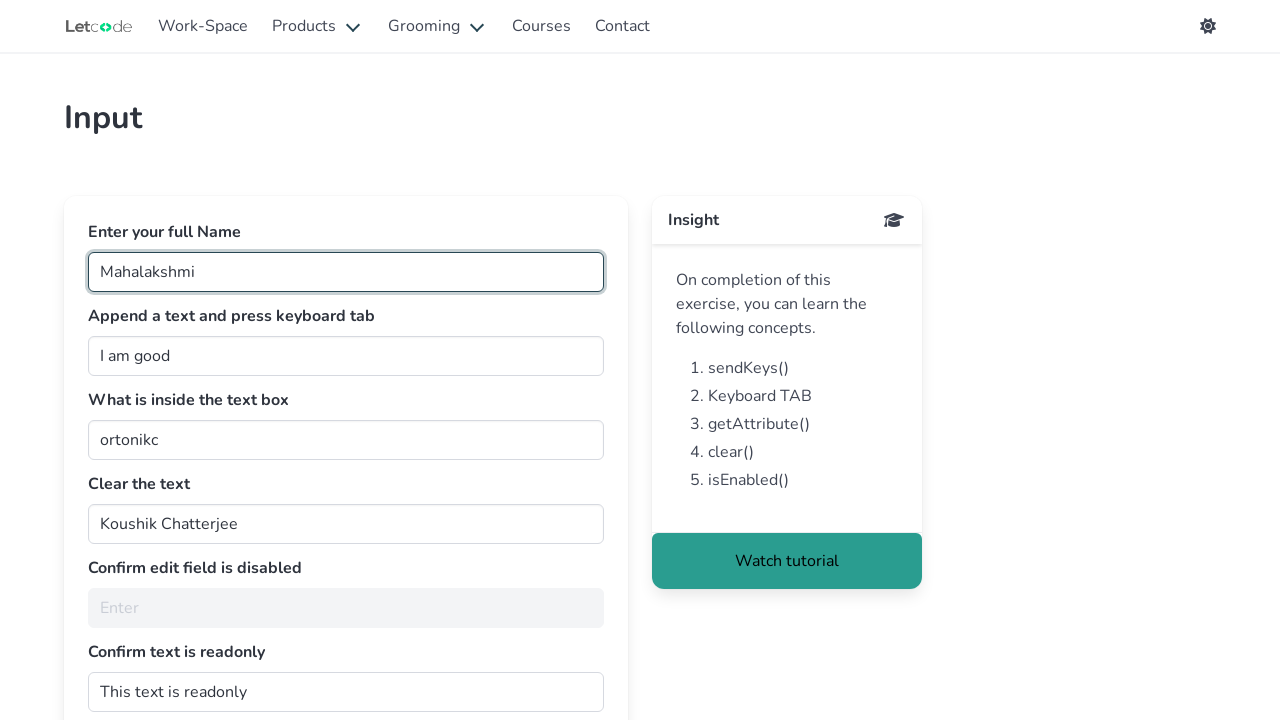

Entered ' person' in join field on #join
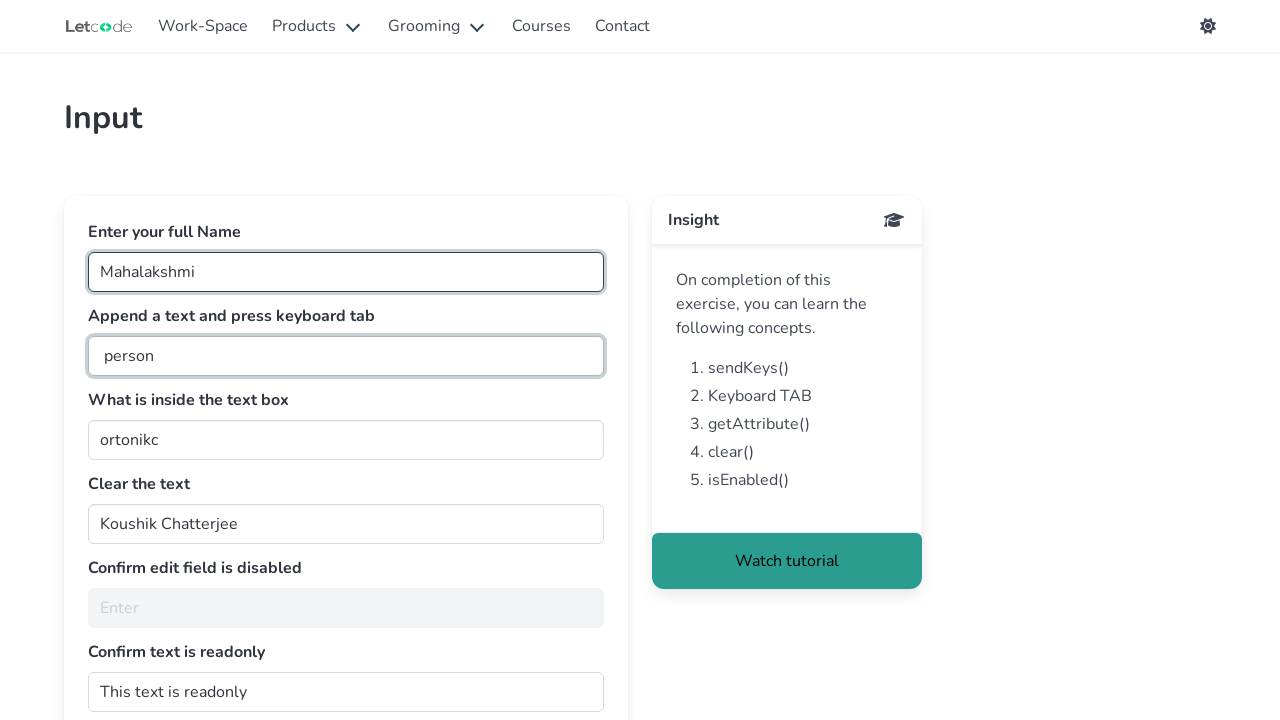

Pressed Tab key on join field on #join
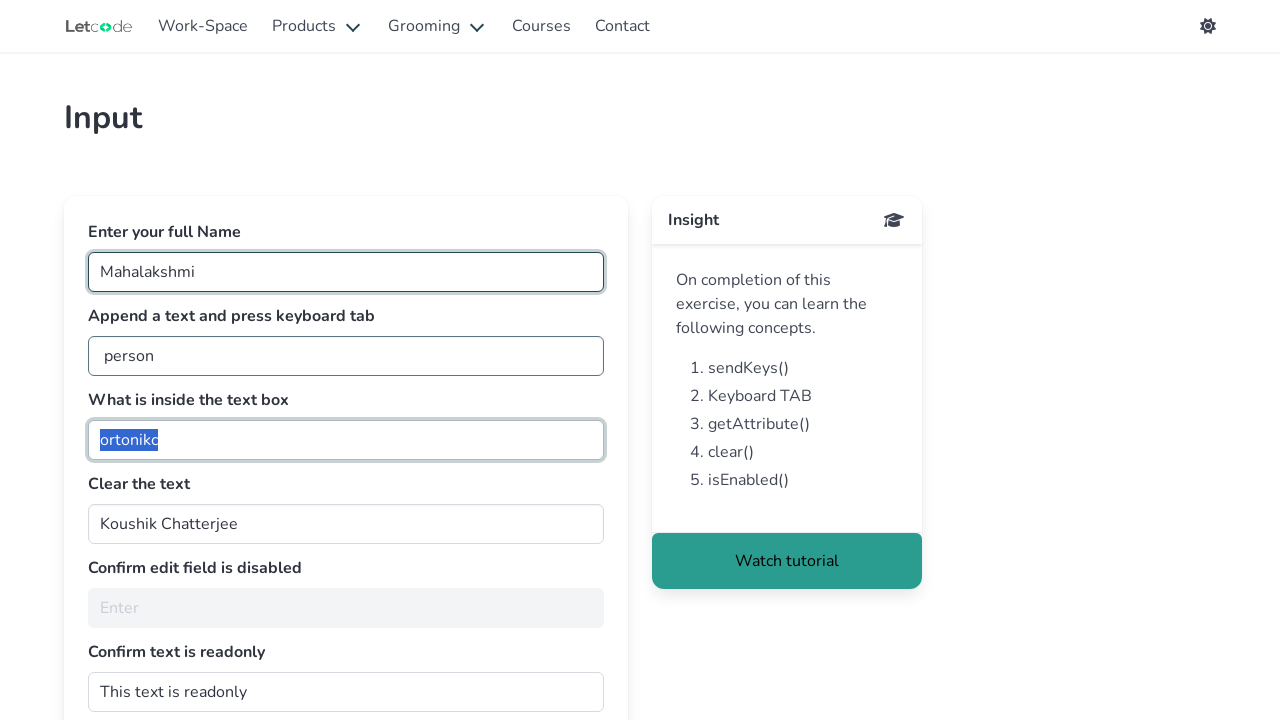

Retrieved value from getMe field: ortonikc
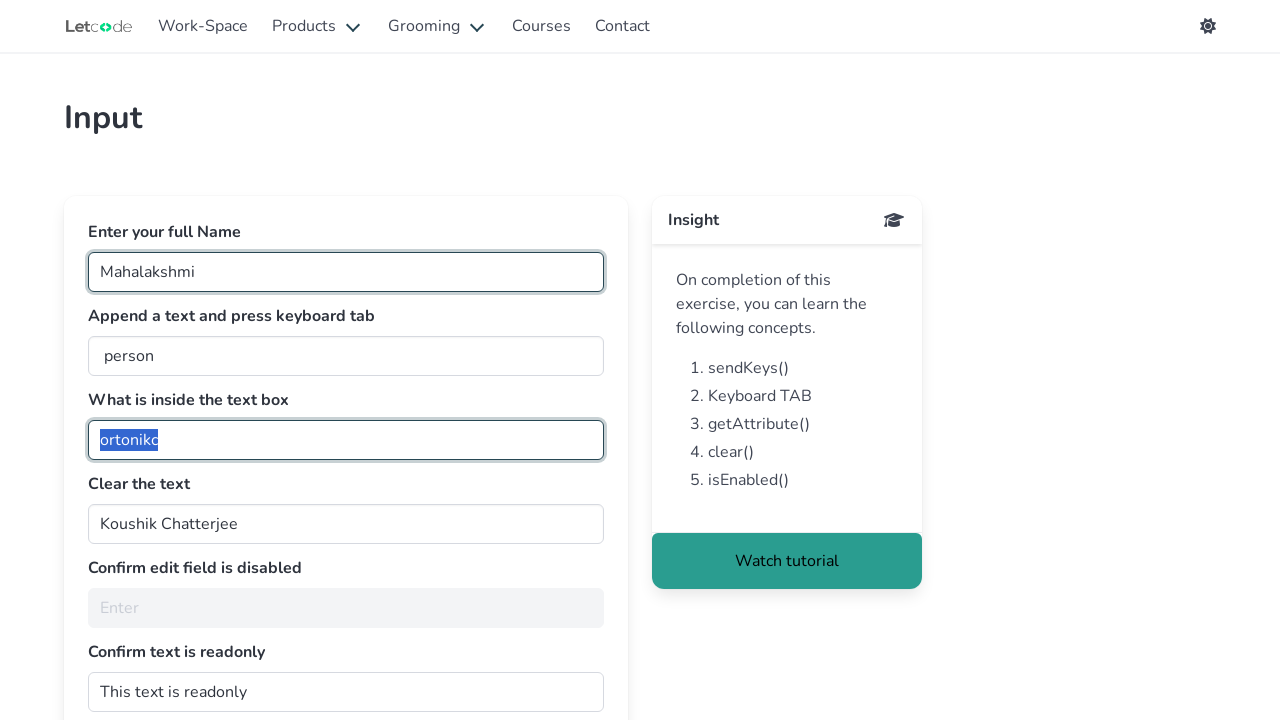

Cleared text in clearMe field on #clearMe
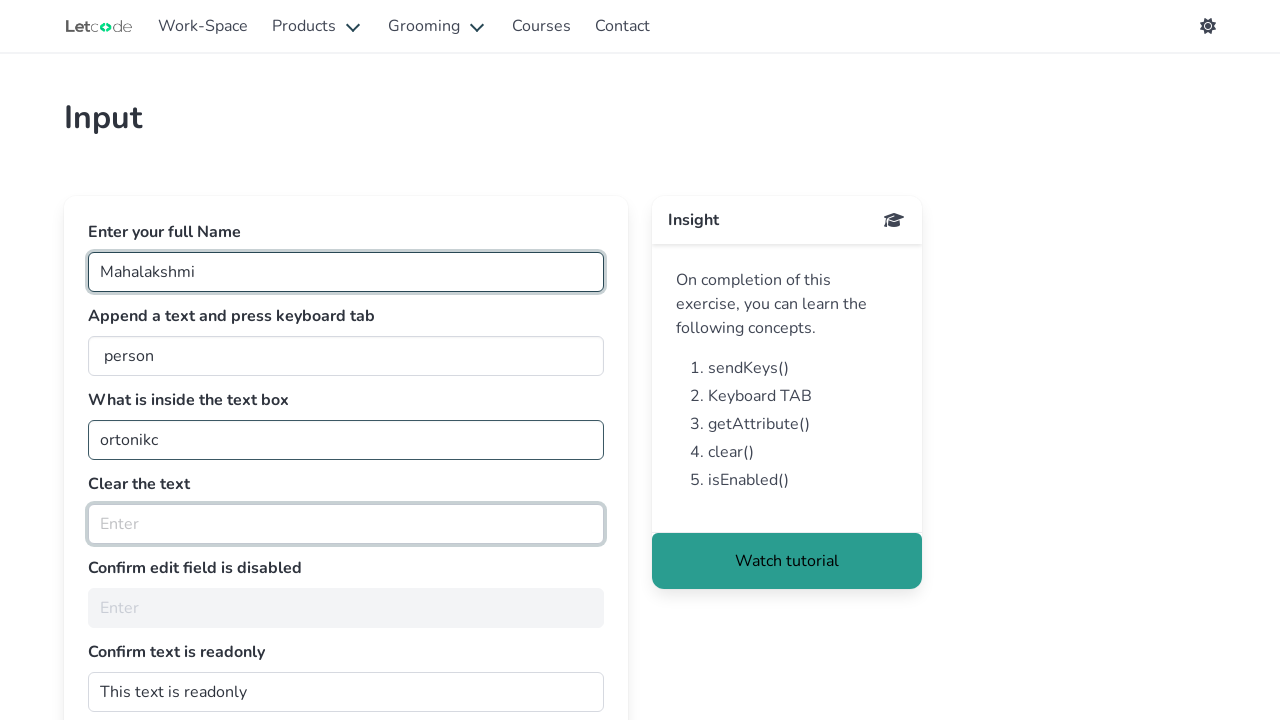

Checked if noEdit field is enabled: False
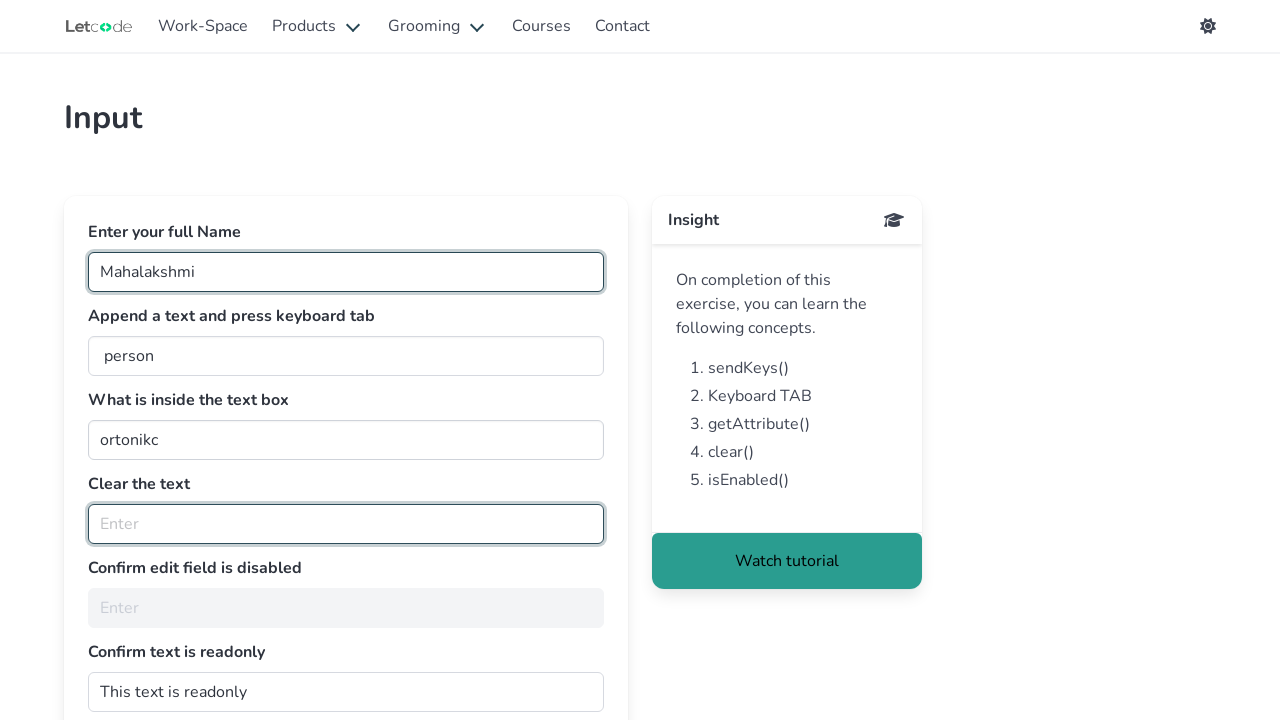

Retrieved readonly attribute from dontwrite field: 
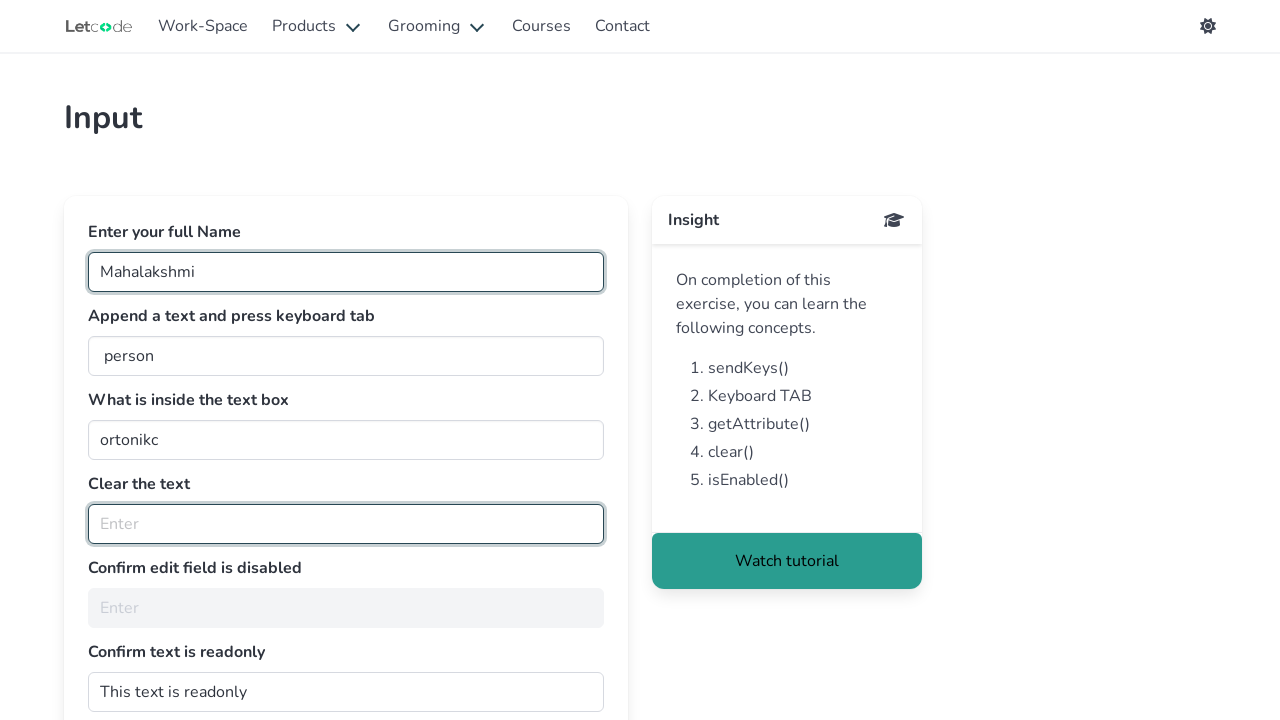

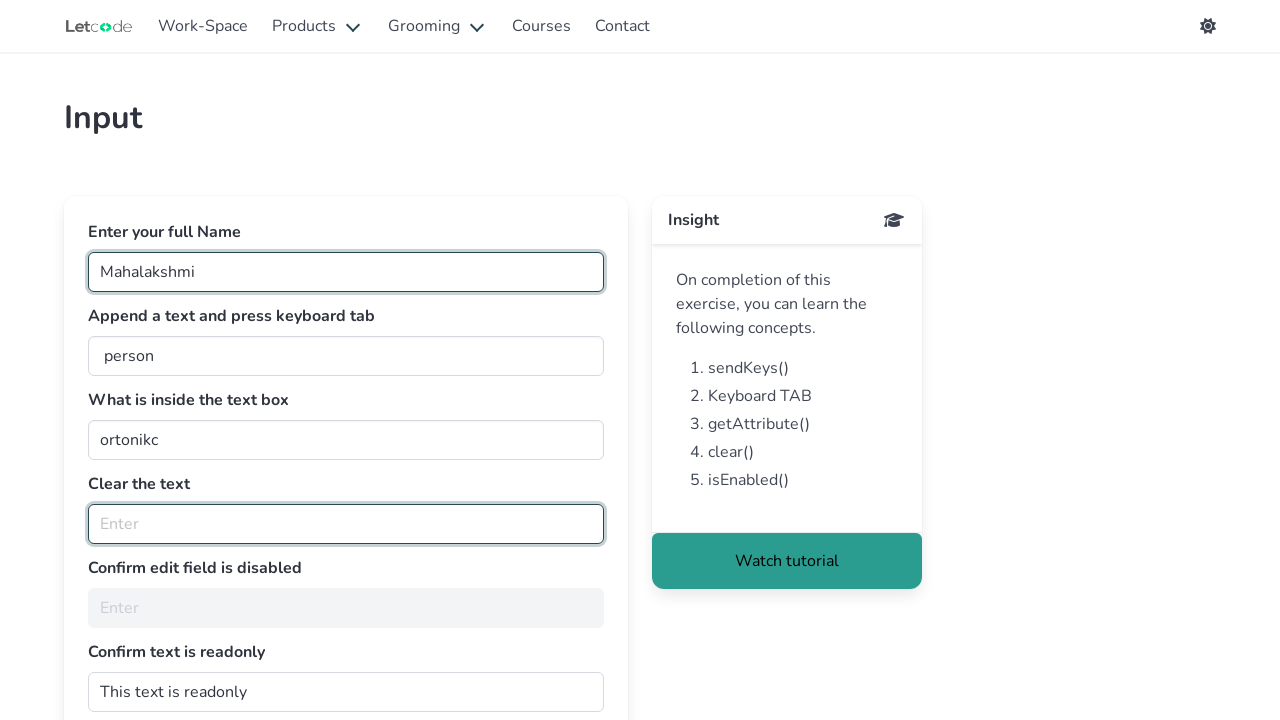